Tests an explicit wait scenario where the script waits for a price to reach 100, clicks a book button, reads a value, calculates a mathematical result using logarithm and sine functions, enters the answer, and submits the form.

Starting URL: http://suninjuly.github.io/explicit_wait2.html

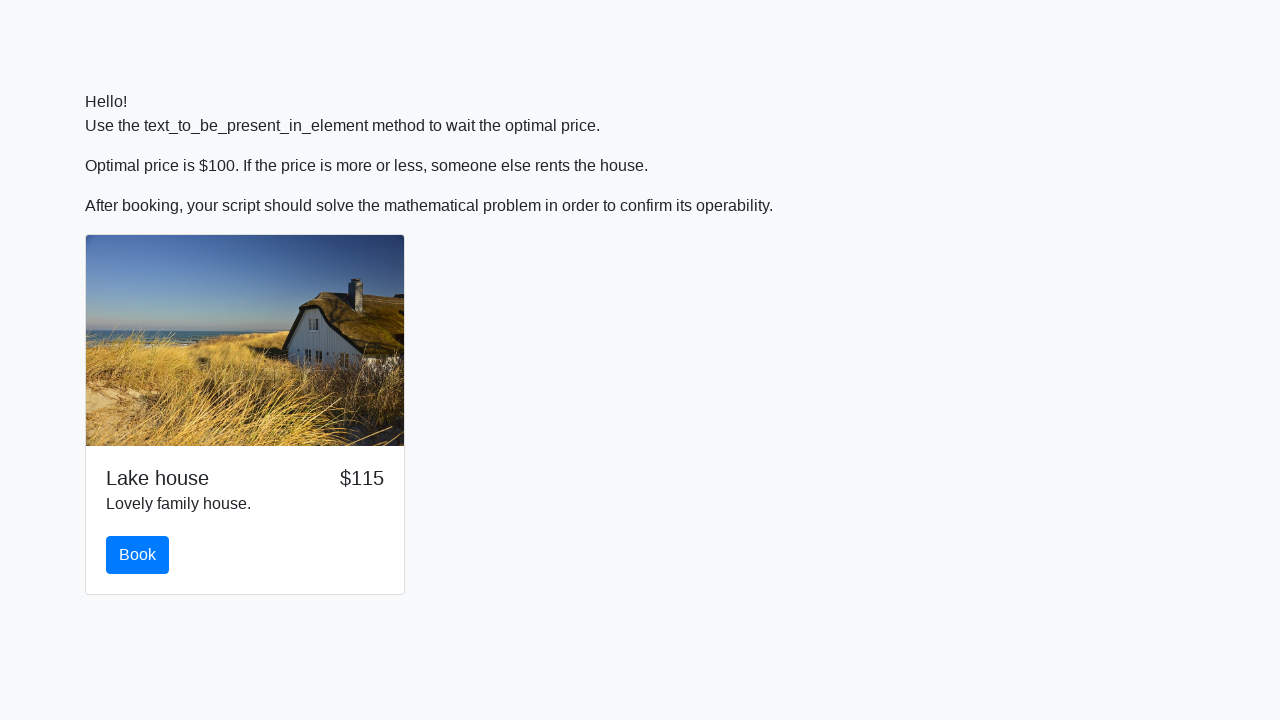

Waited for price element to reach 100
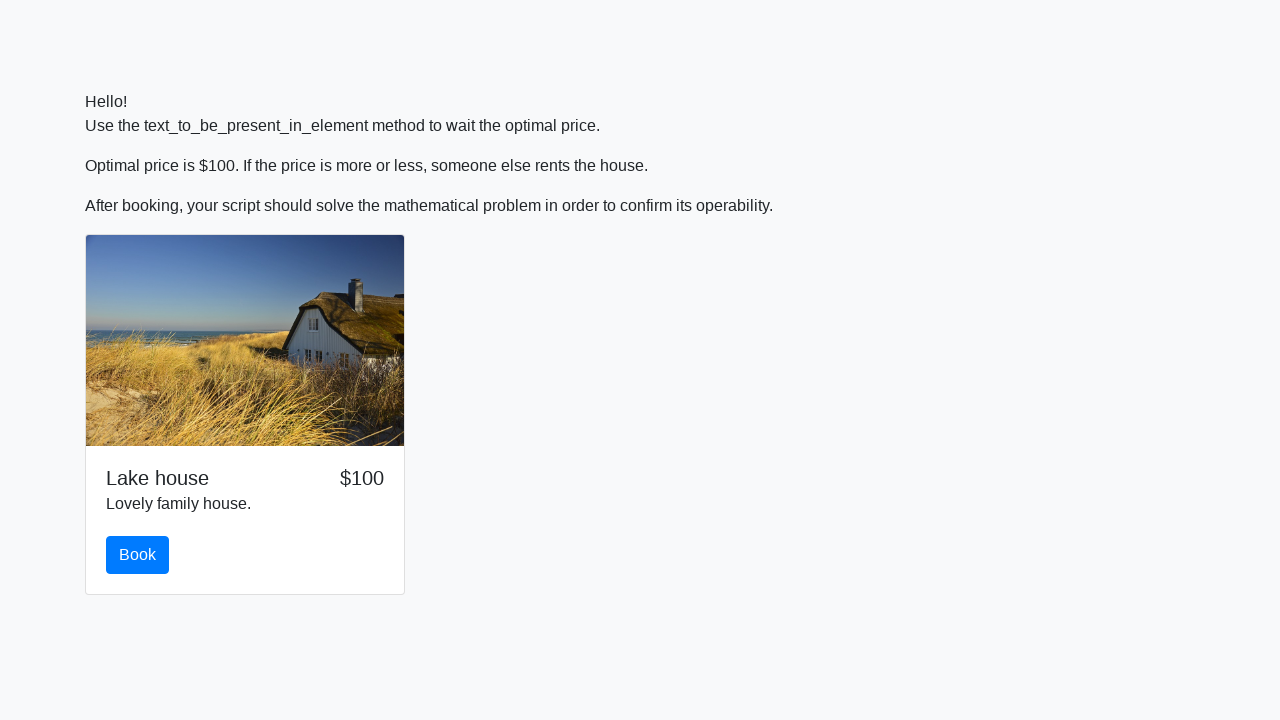

Clicked the book button at (138, 555) on #book
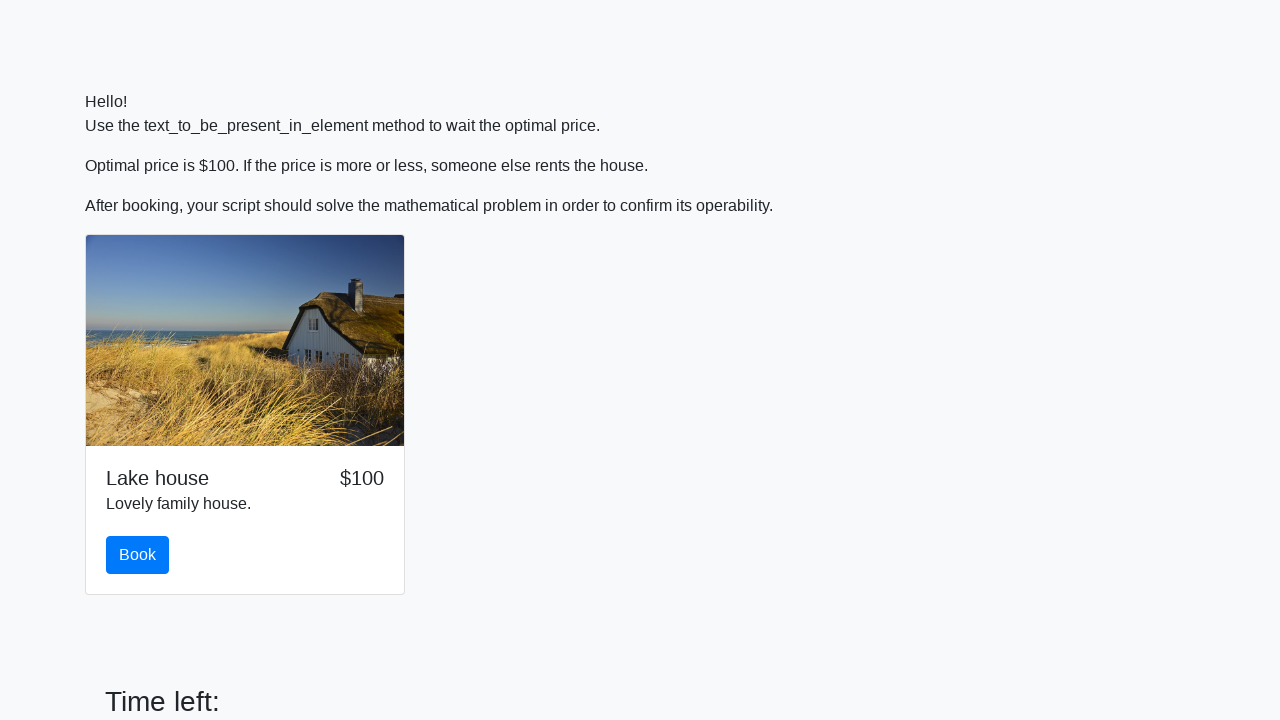

Scrolled down by 100 pixels
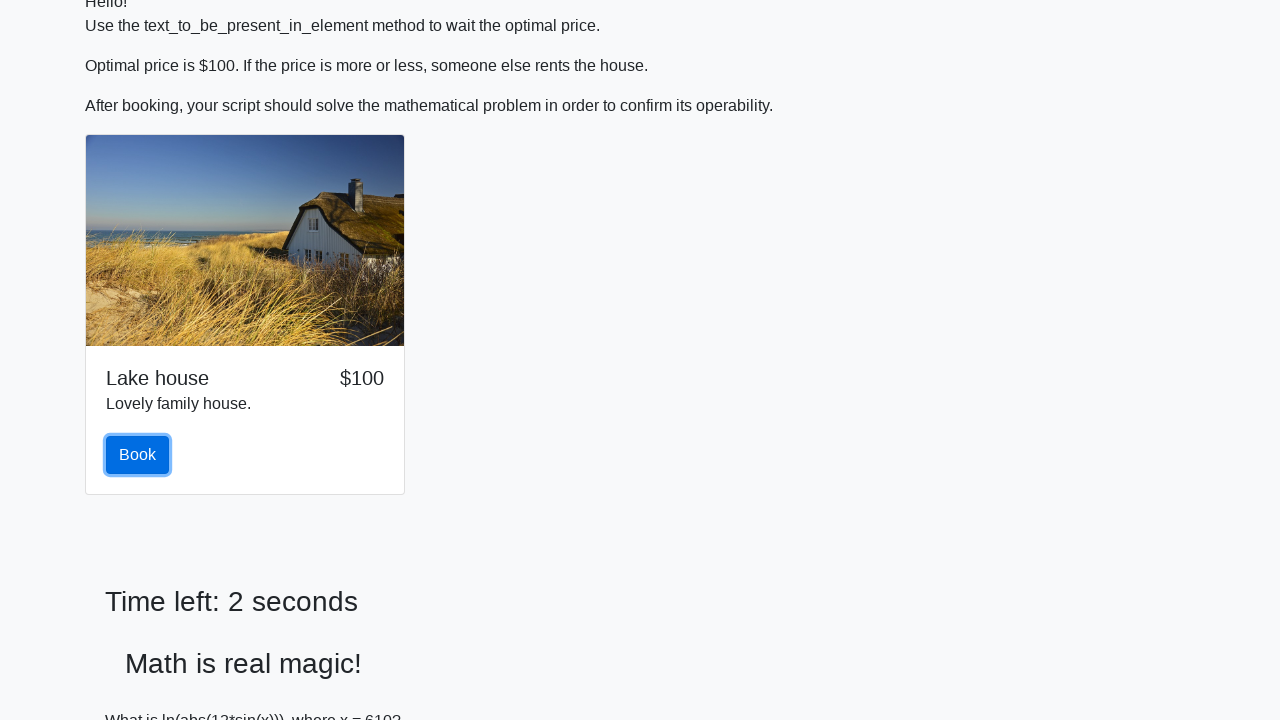

Read value from input_value element: 610
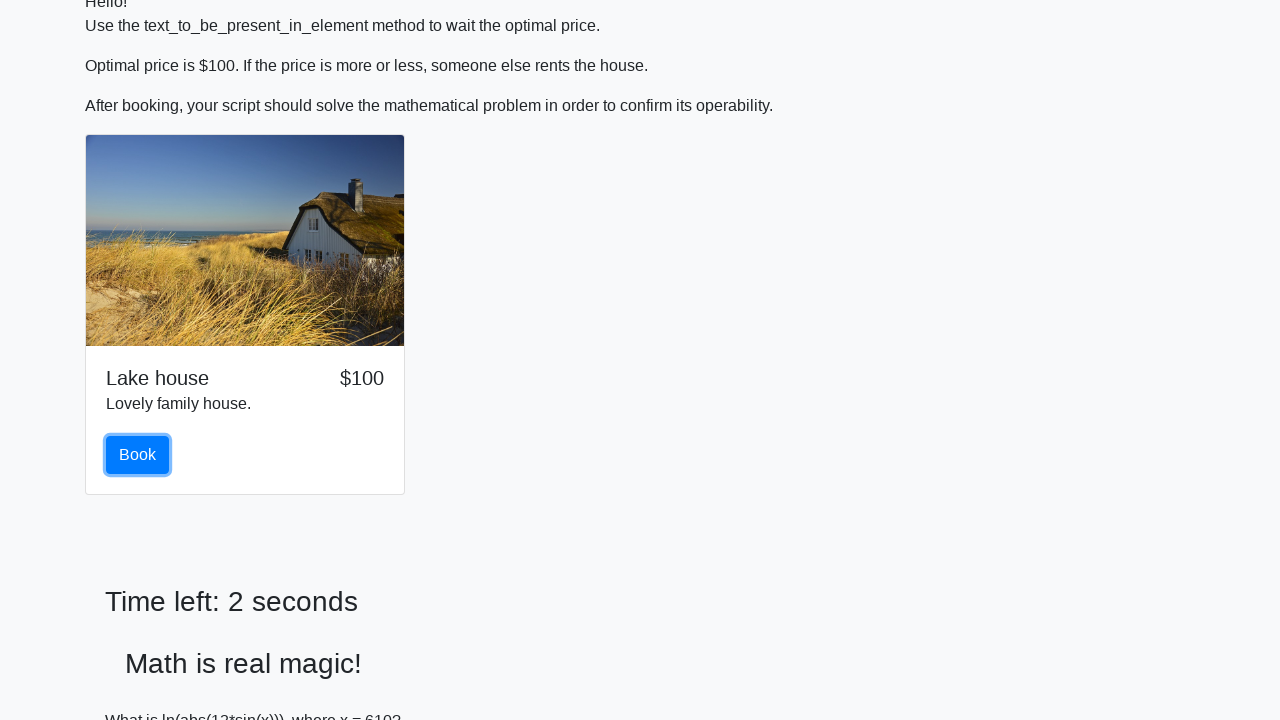

Calculated mathematical result using logarithm and sine functions: 1.8045130520075758
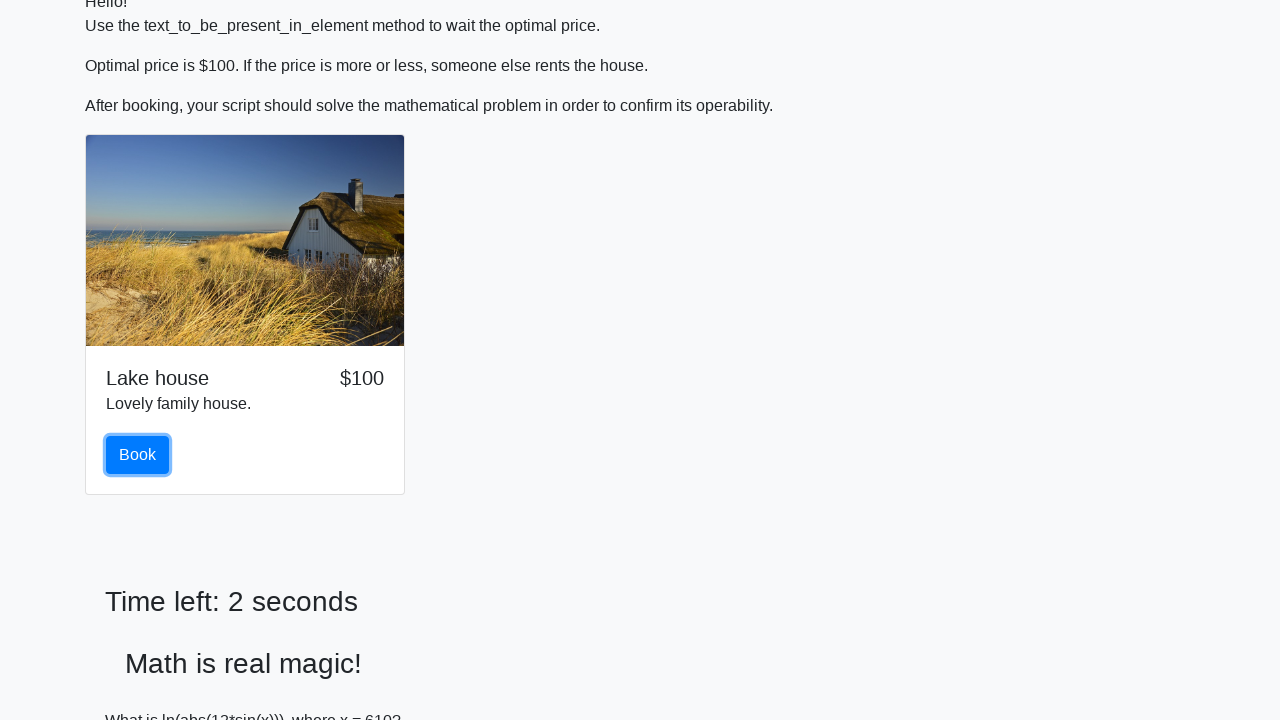

Entered calculated answer in the form: 1.8045130520075758 on #answer
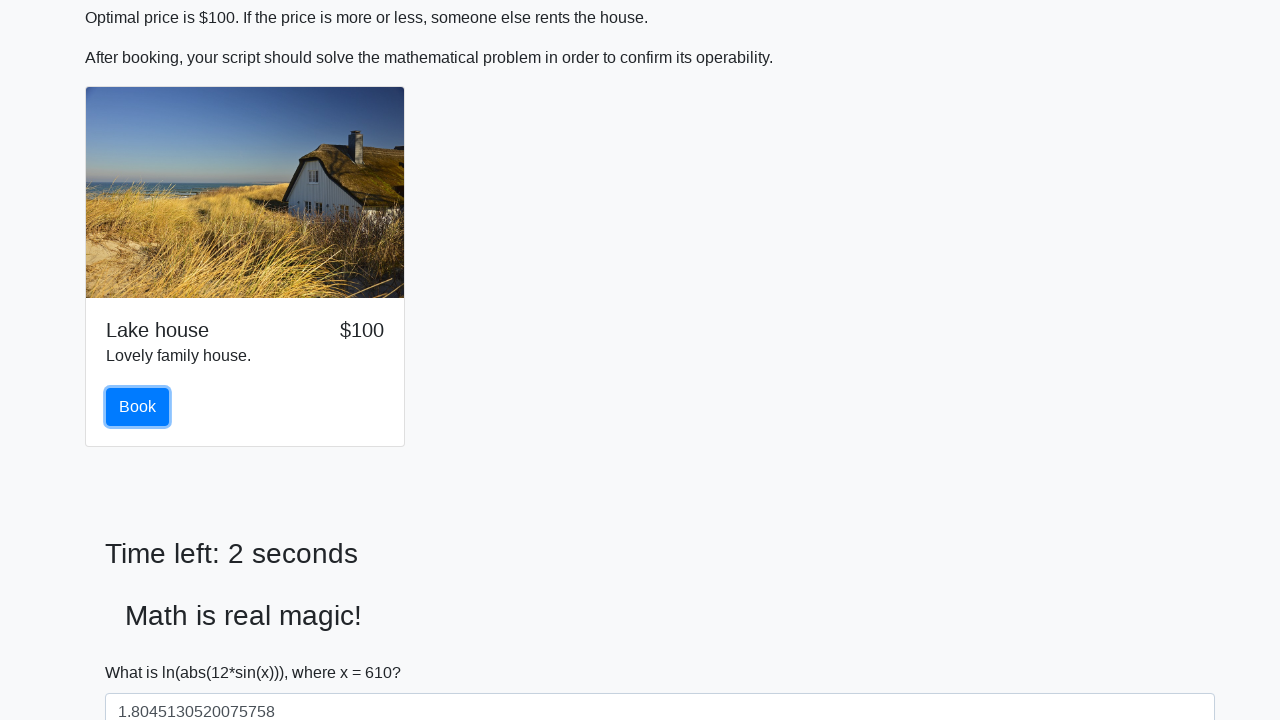

Clicked solve button to submit the form at (143, 651) on #solve
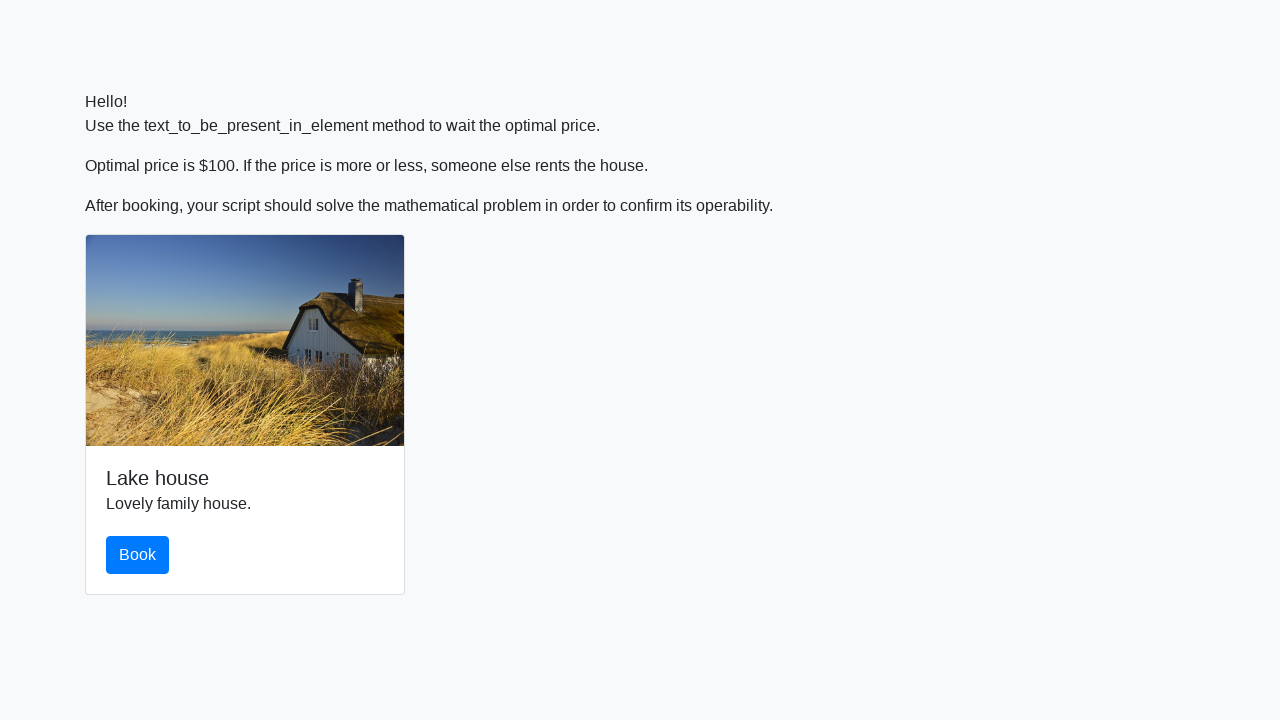

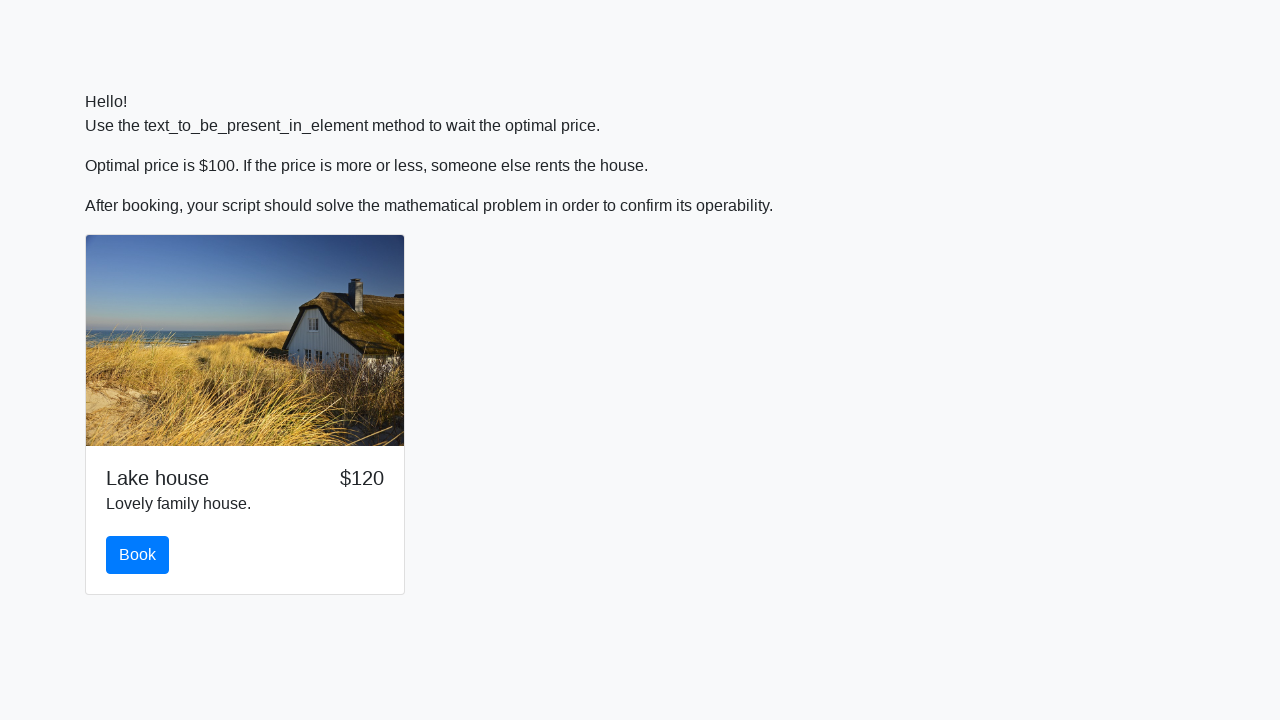